Tests file download functionality by navigating to a grid page and clicking the download button to initiate a file download.

Starting URL: https://leafground.com/grid.xhtml

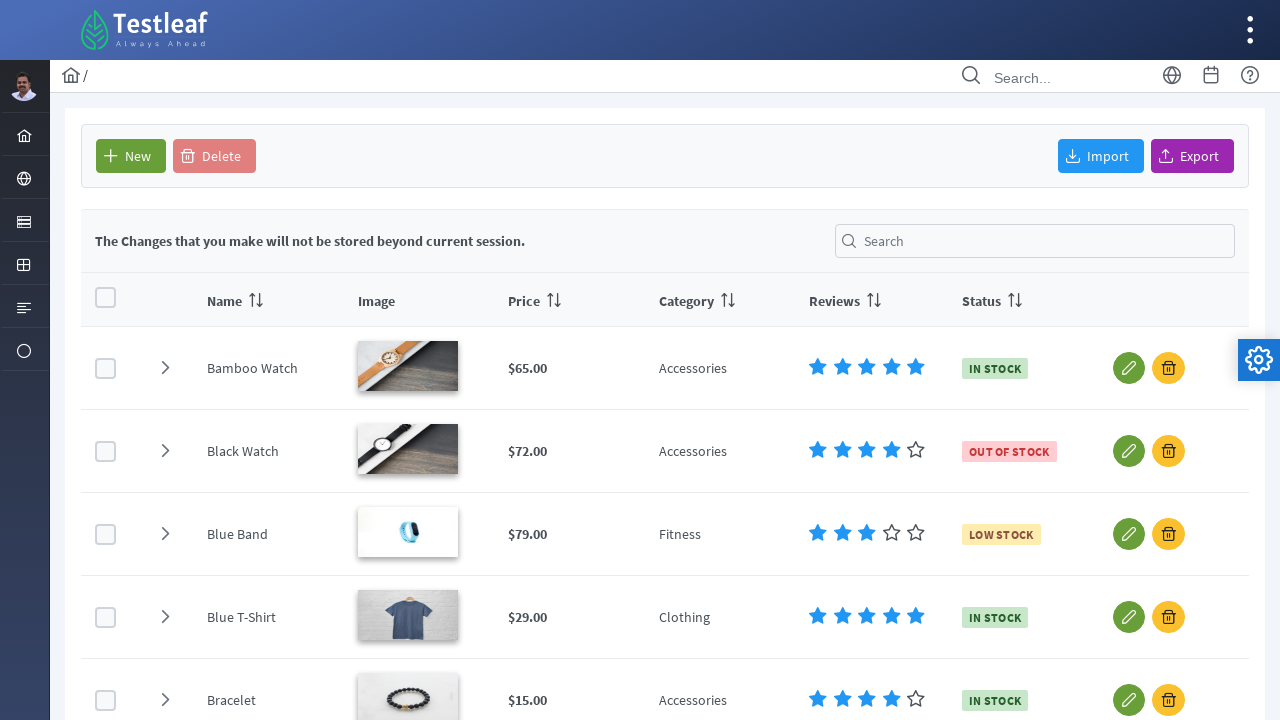

Navigated to grid page at https://leafground.com/grid.xhtml
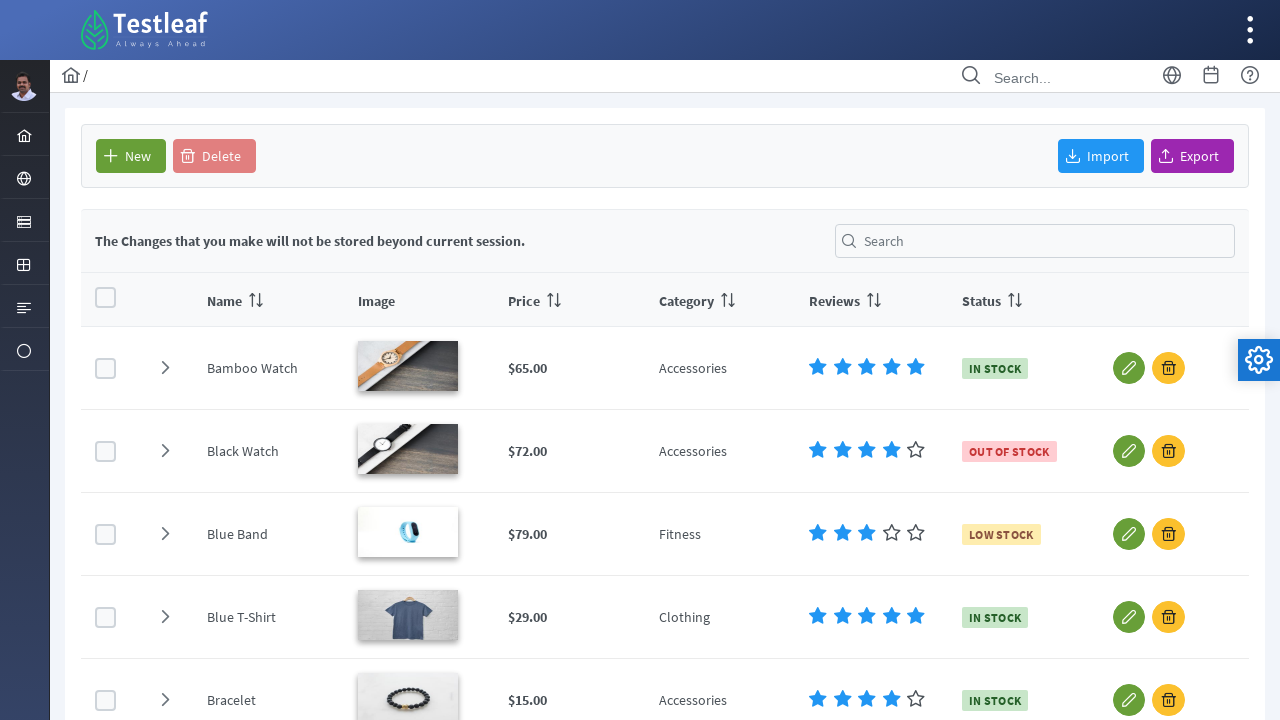

Clicked download button to initiate file download at (1192, 156) on #form\:j_idt93
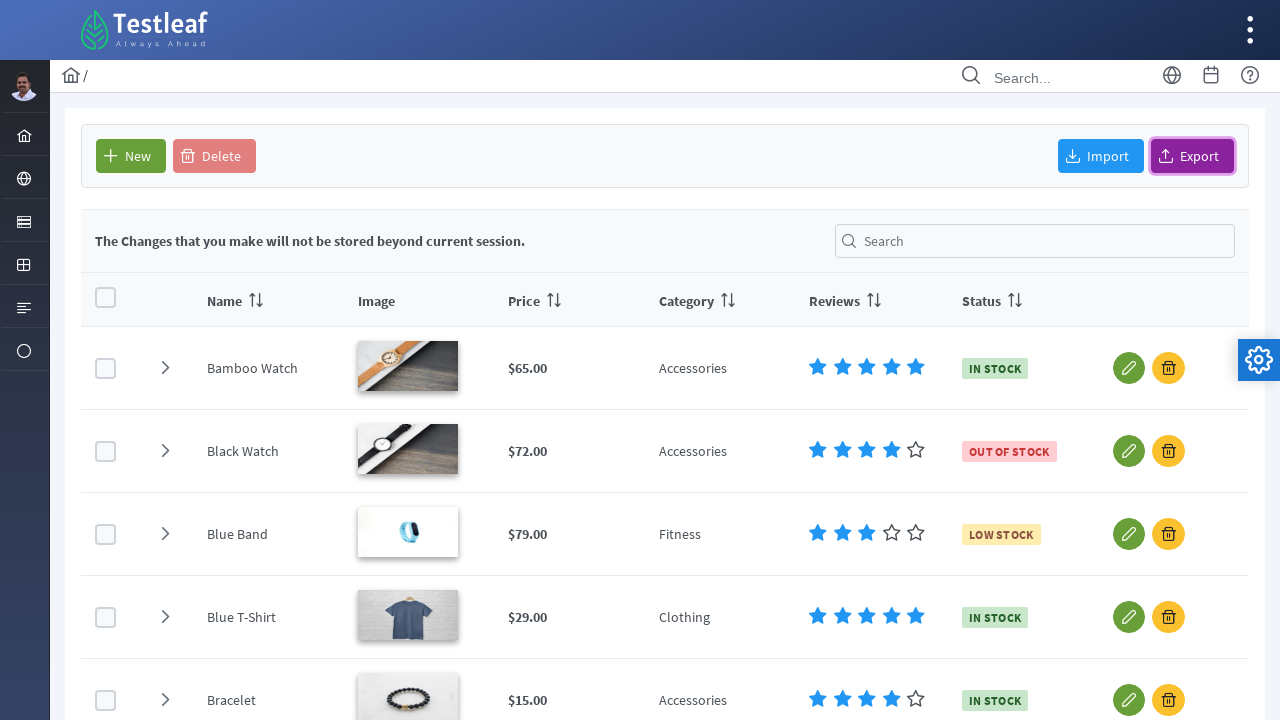

Waited 2 seconds for download to complete
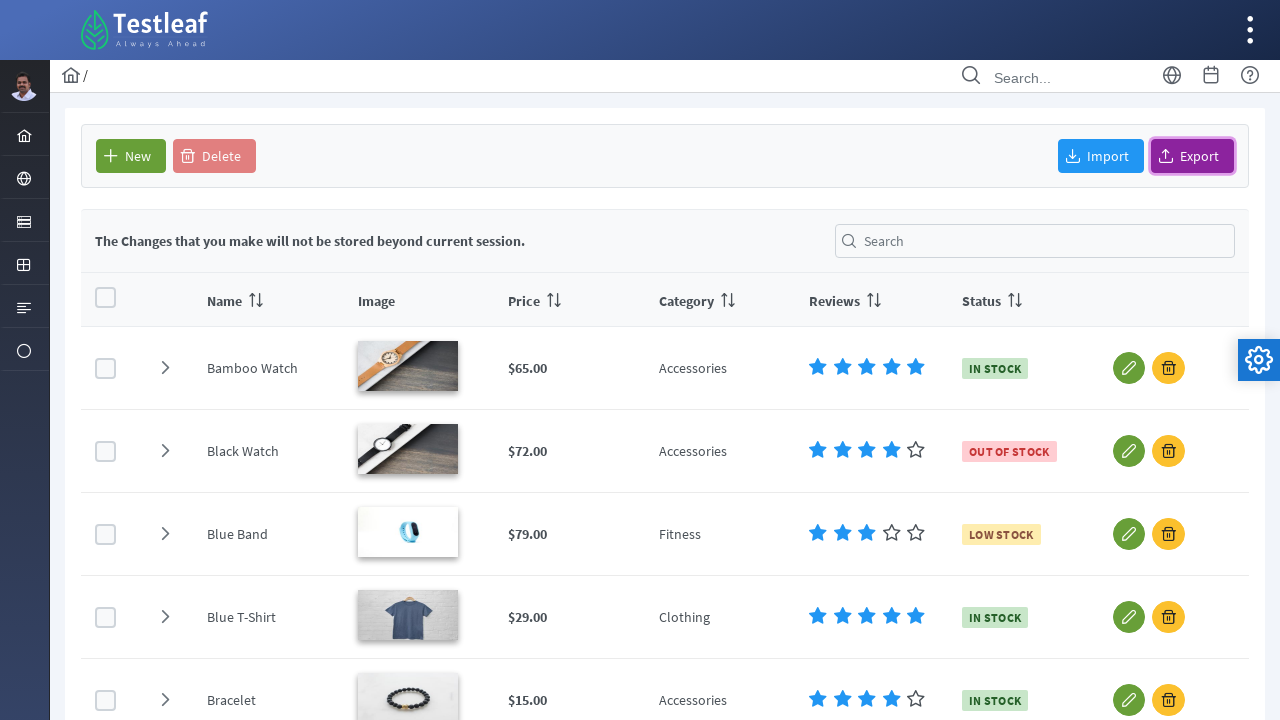

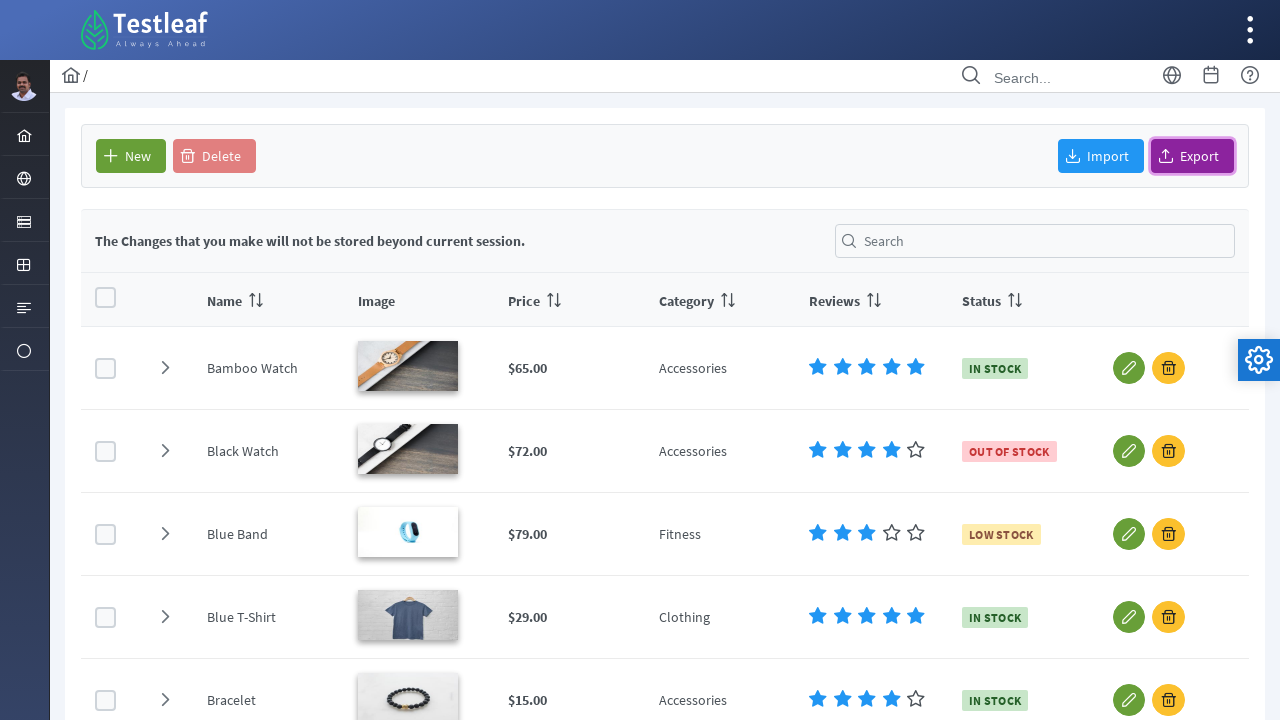